Tests different types of JavaScript alerts (simple alert, confirm dialog, and prompt dialog) on a demo automation testing site by clicking buttons to trigger alerts and interacting with them.

Starting URL: https://demo.automationtesting.in/Alerts.html

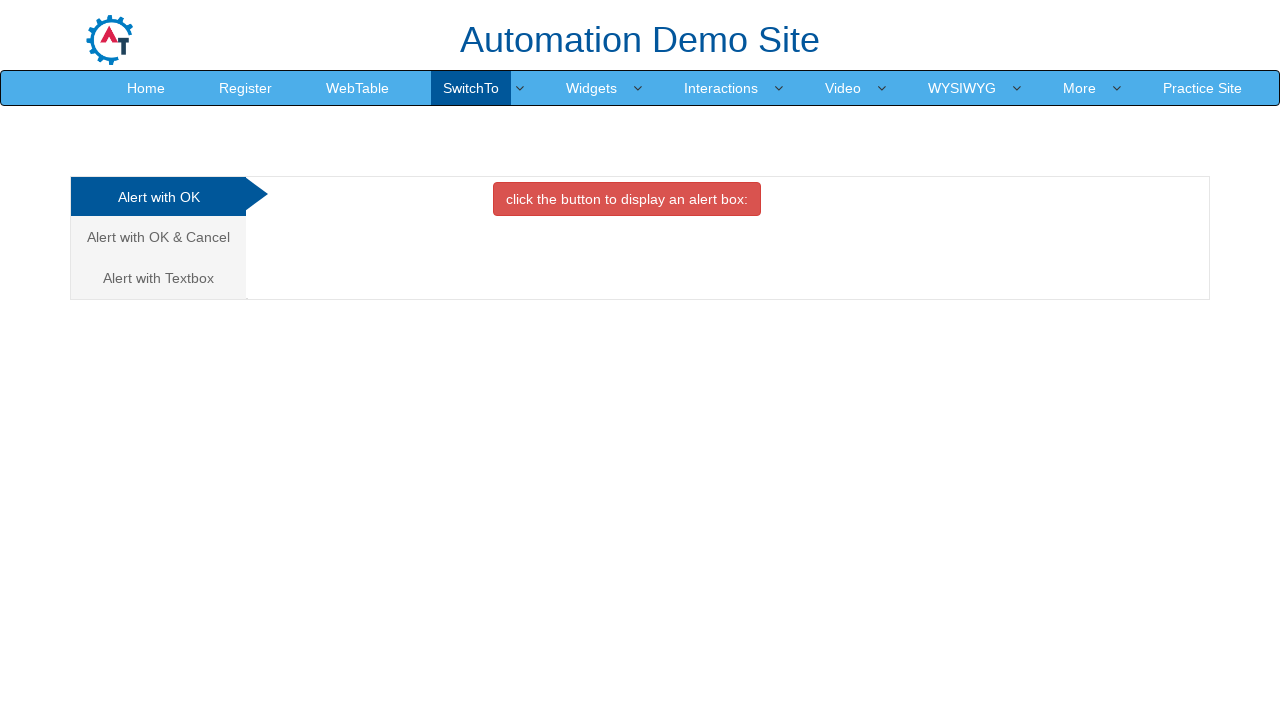

Clicked on the first alert tab (Alert with OK) at (158, 197) on xpath=/html/body/div[1]/div/div/div/div[1]/ul/li[1]/a
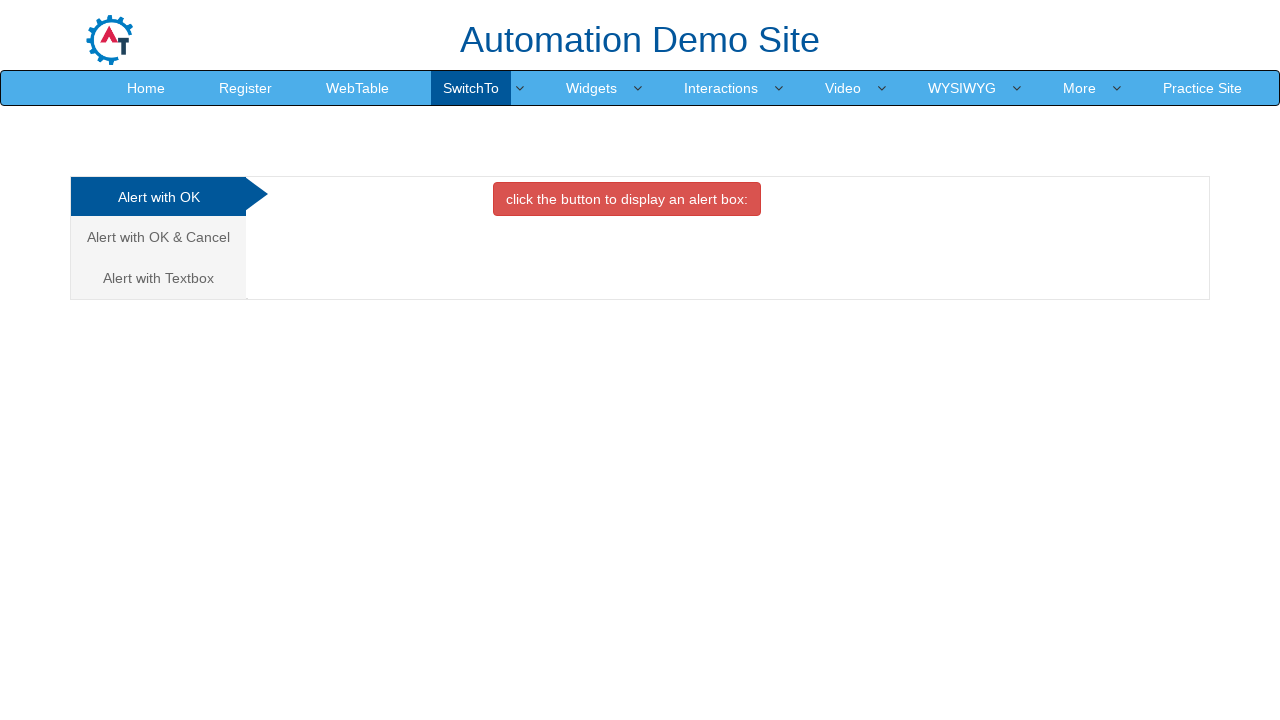

Clicked button to trigger simple alert at (627, 199) on xpath=//*[@id='OKTab']/button
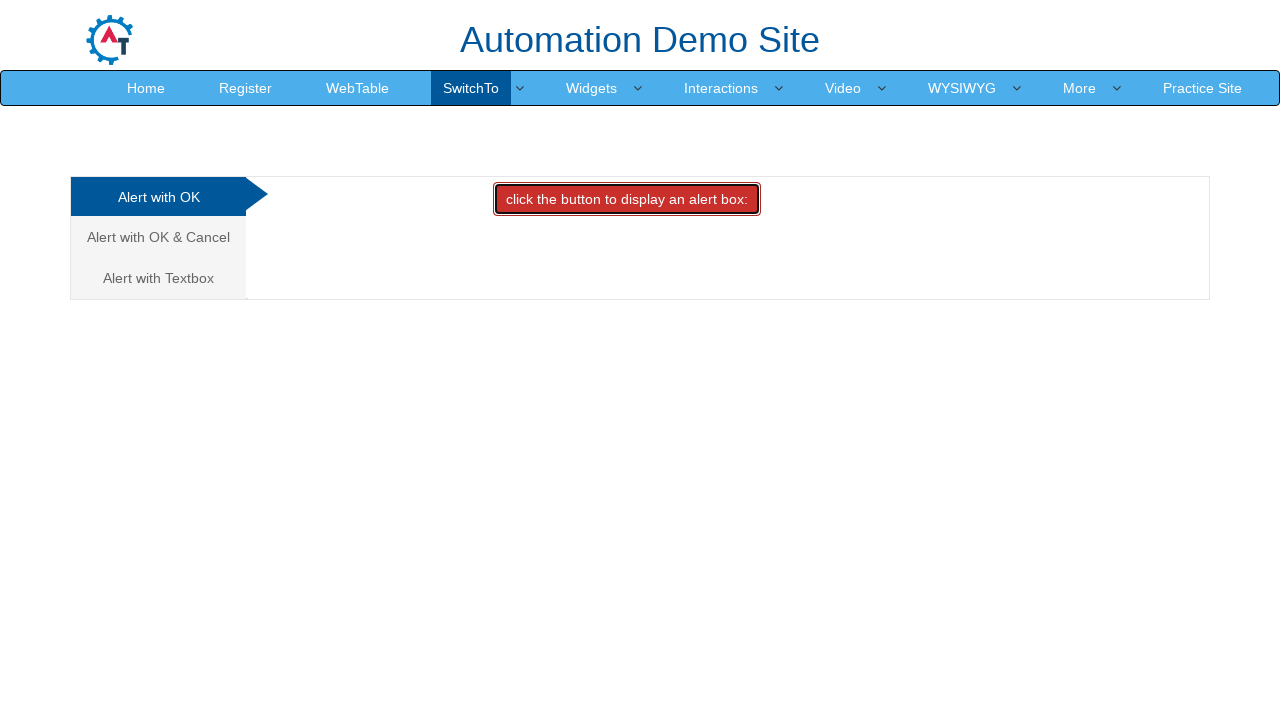

Set up dialog handler to accept simple alert
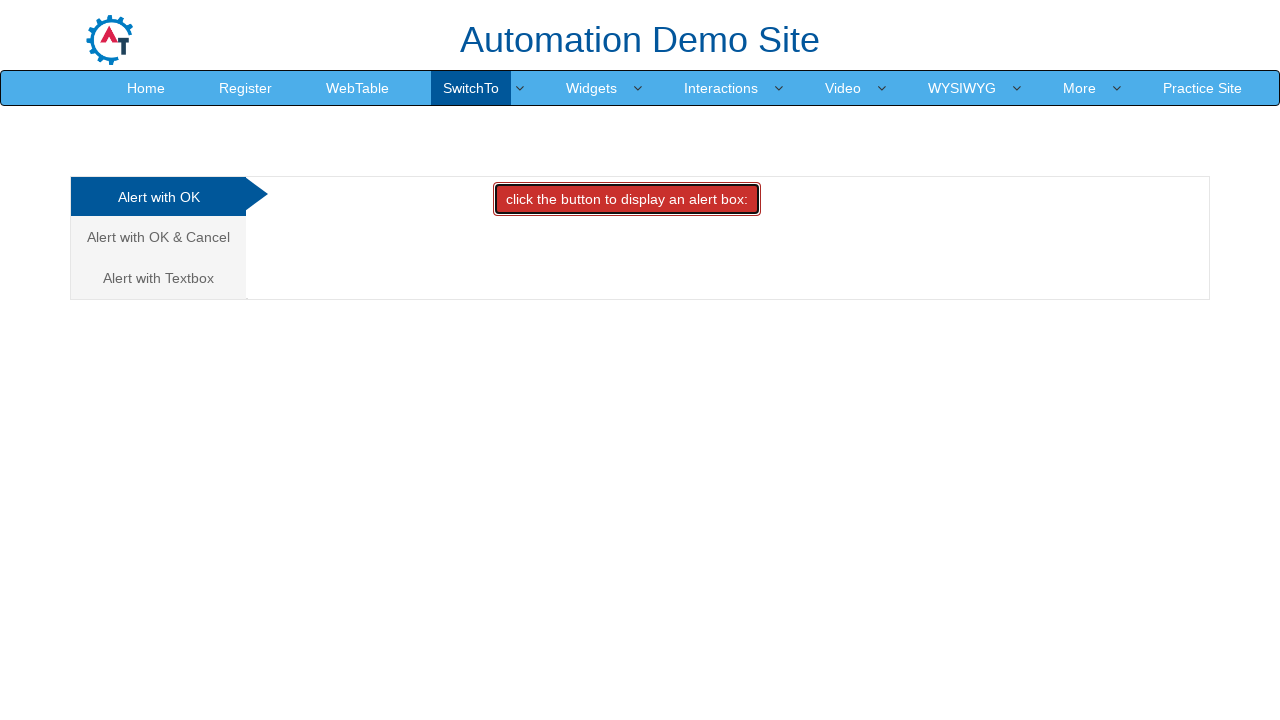

Waited 500ms for alert handling
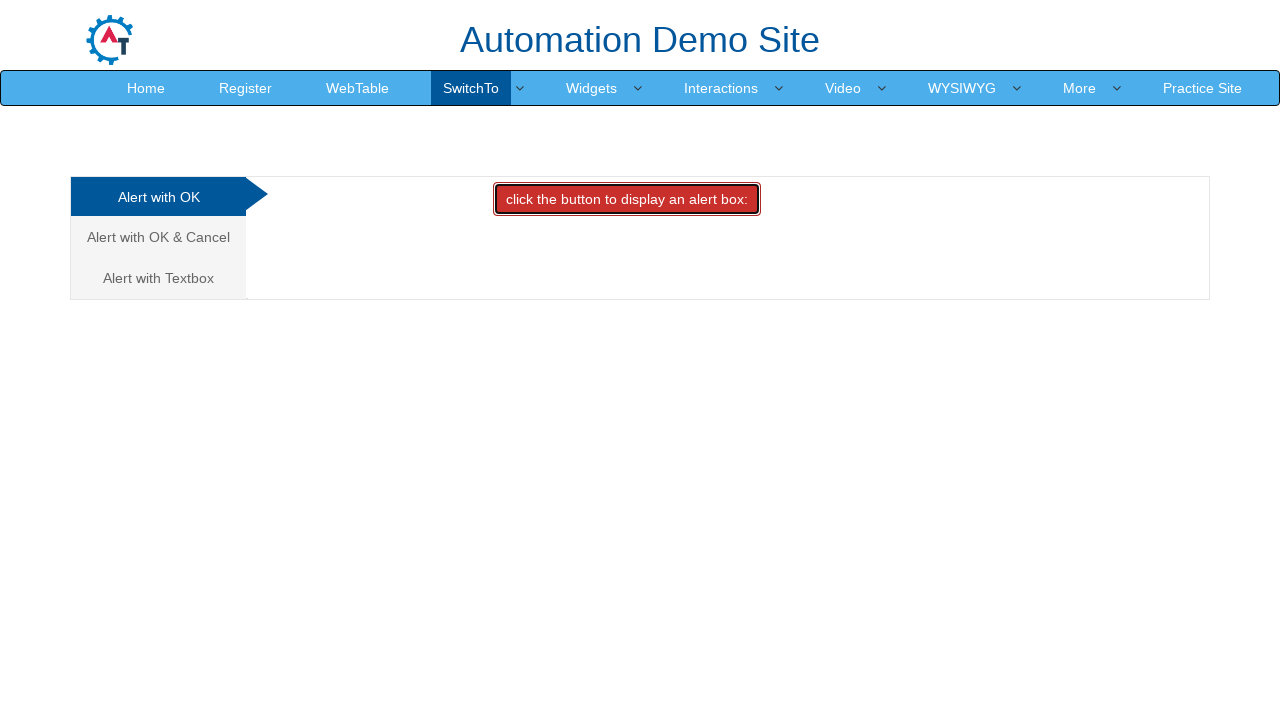

Clicked on the second alert tab (Alert with OK & Cancel) at (158, 237) on xpath=/html/body/div[1]/div/div/div/div[1]/ul/li[2]/a
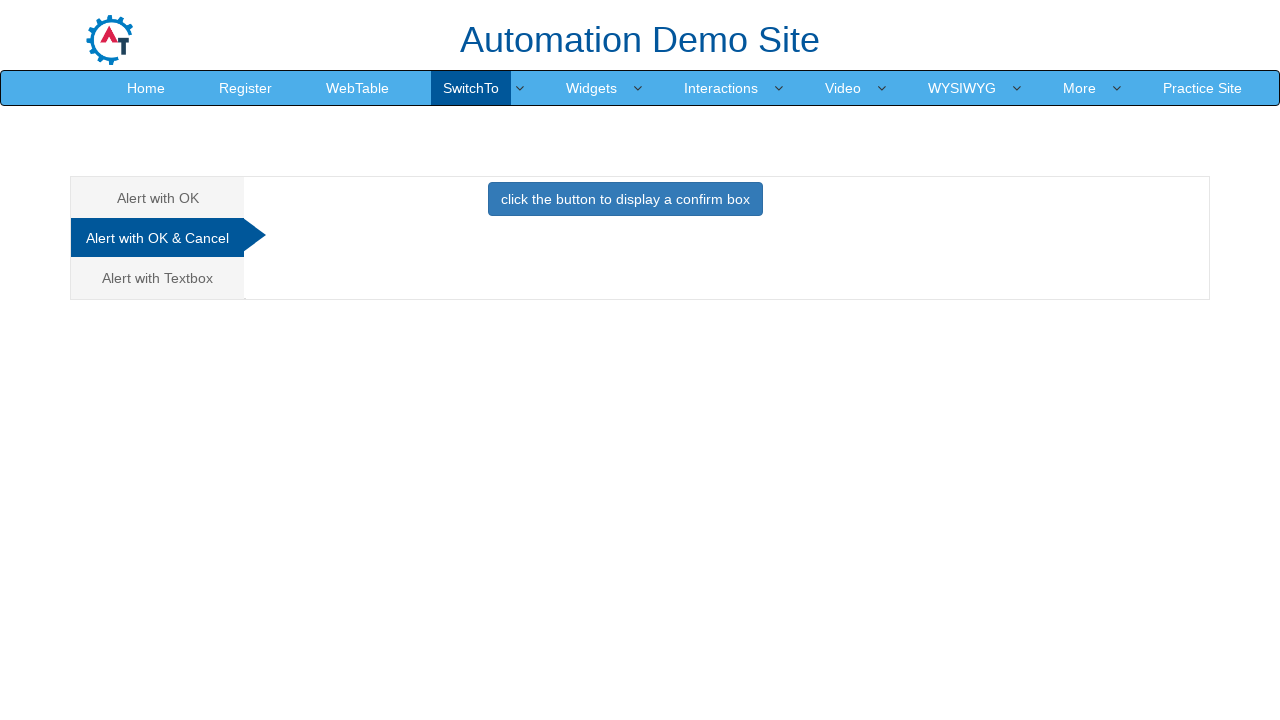

Clicked button to trigger confirm dialog at (625, 199) on xpath=//*[@id='CancelTab']/button
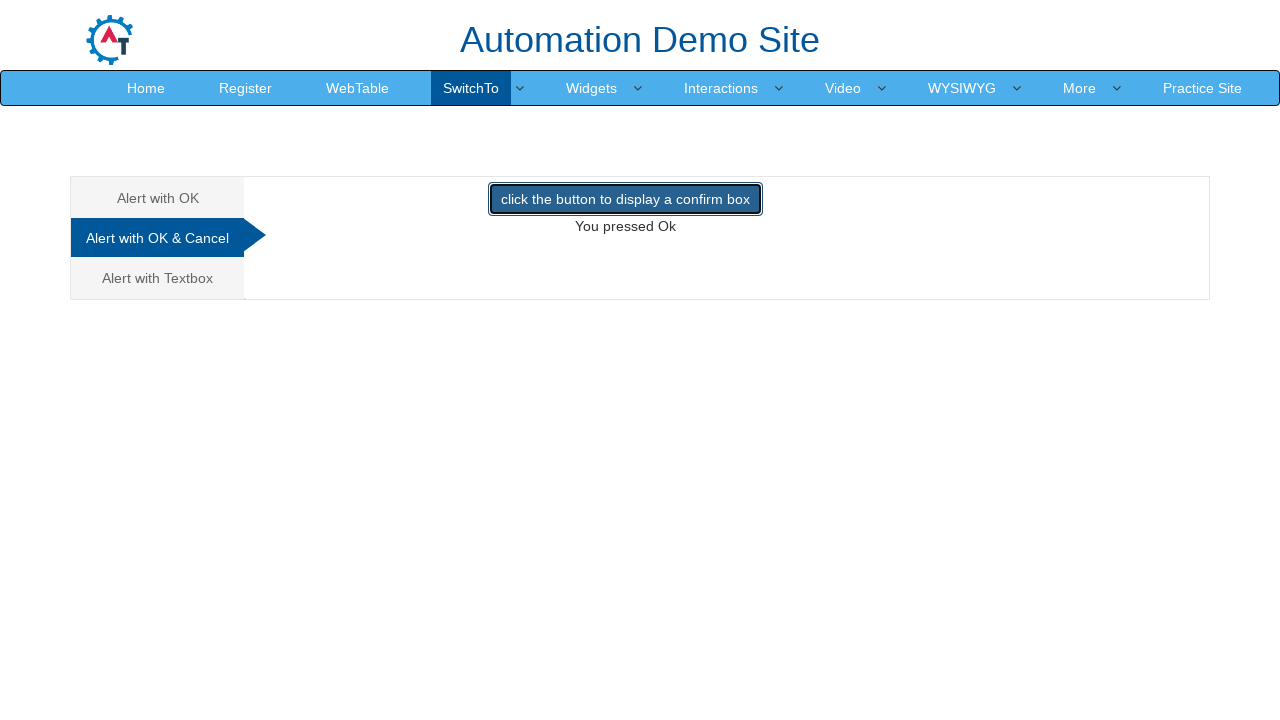

Waited 500ms for confirm dialog handling
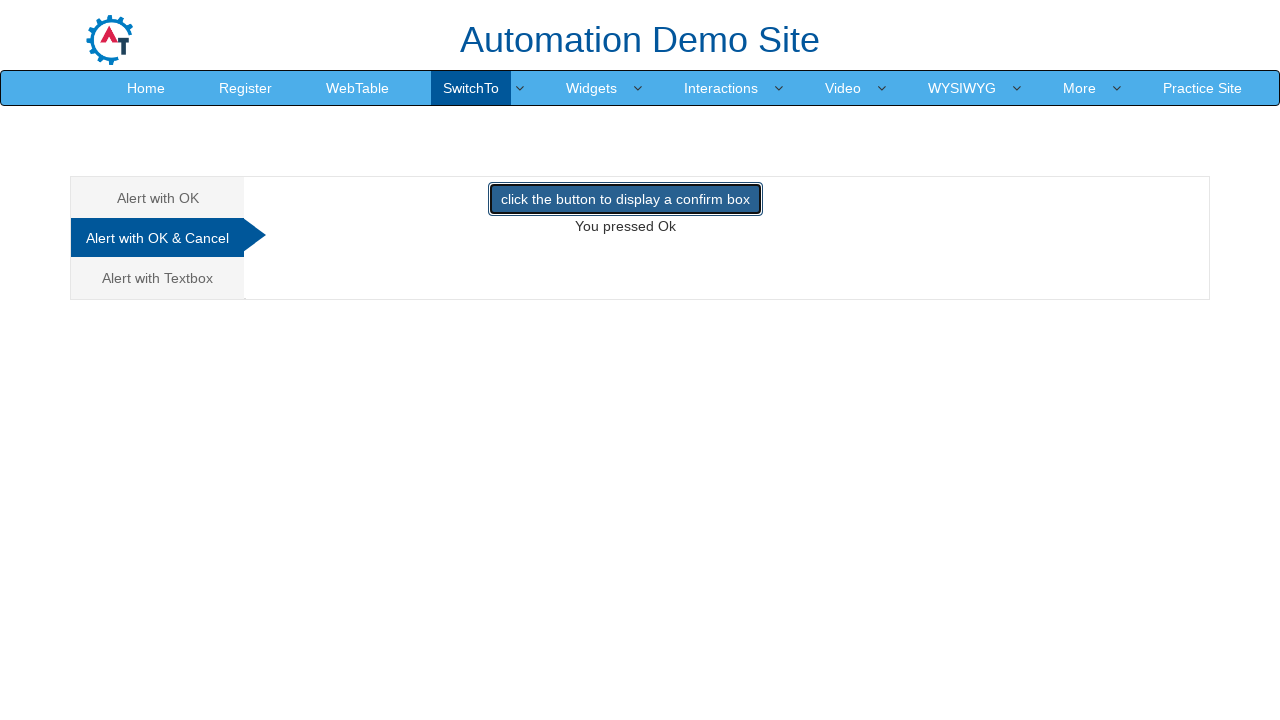

Clicked on the third alert tab (Alert with Textbox) at (158, 278) on xpath=/html/body/div[1]/div/div/div/div[1]/ul/li[3]/a
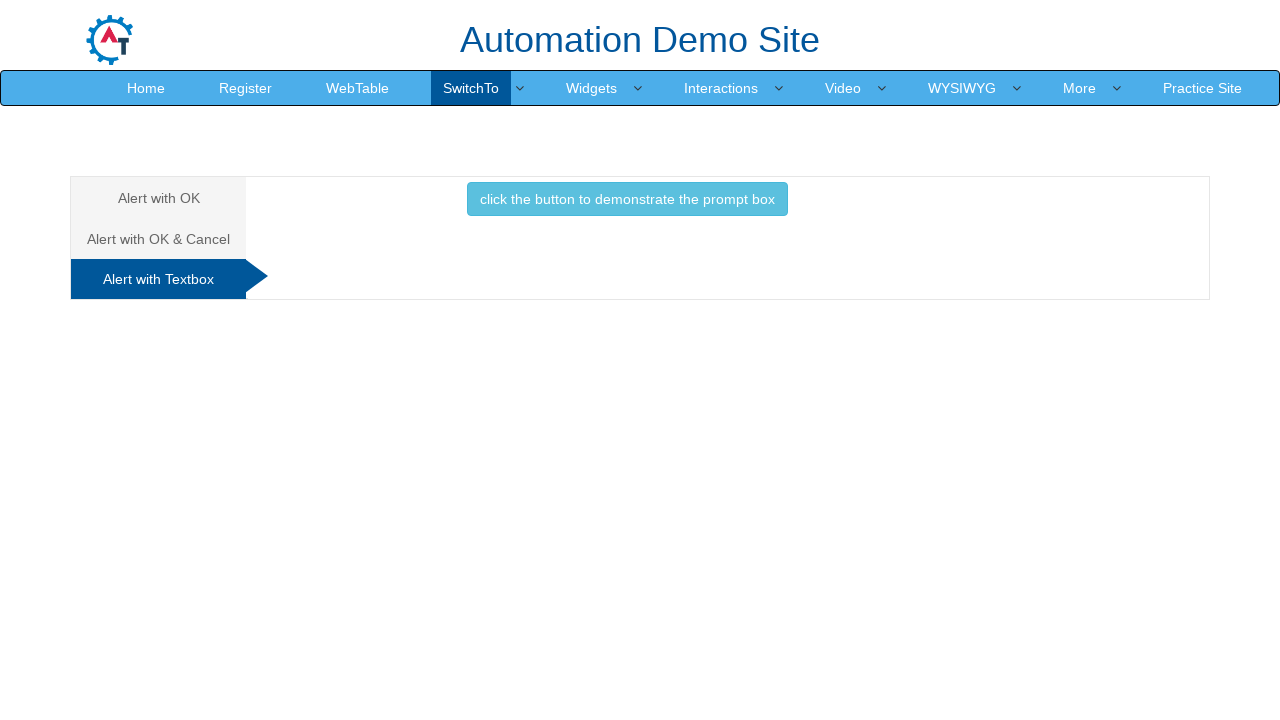

Set up dialog handler for prompt with text input
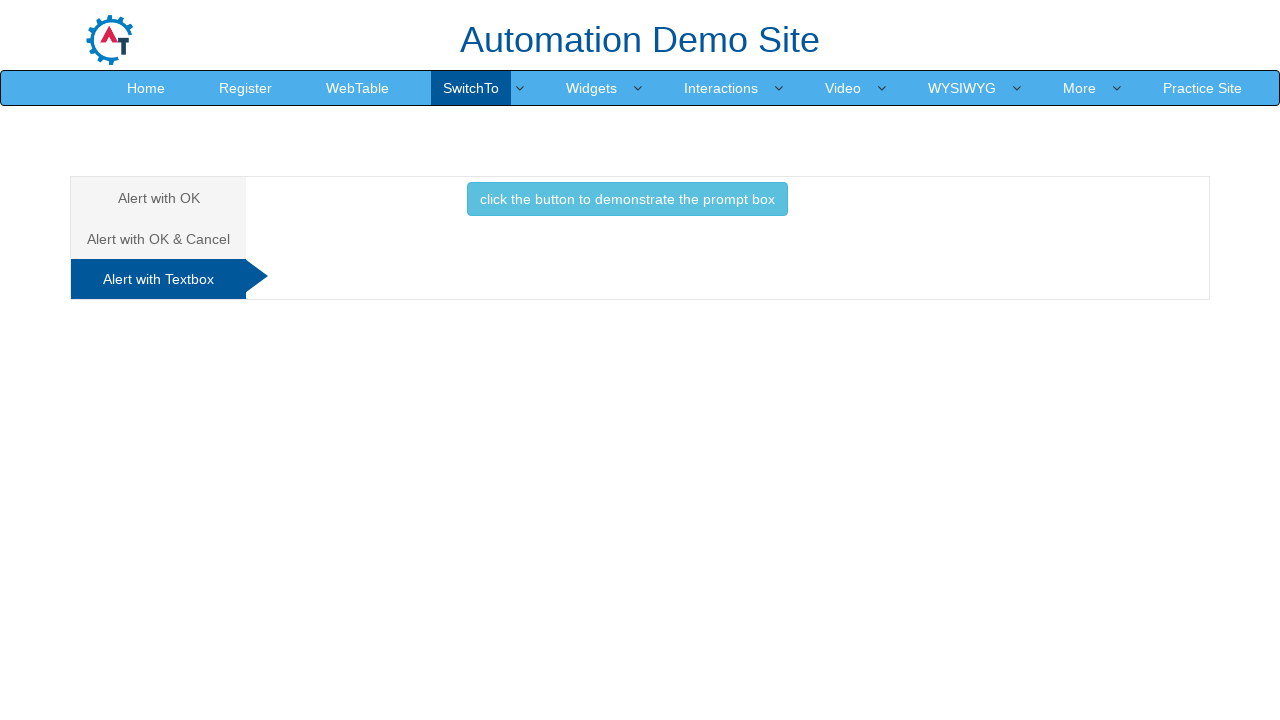

Clicked button to trigger prompt dialog at (627, 199) on xpath=//*[@id='Textbox']/button
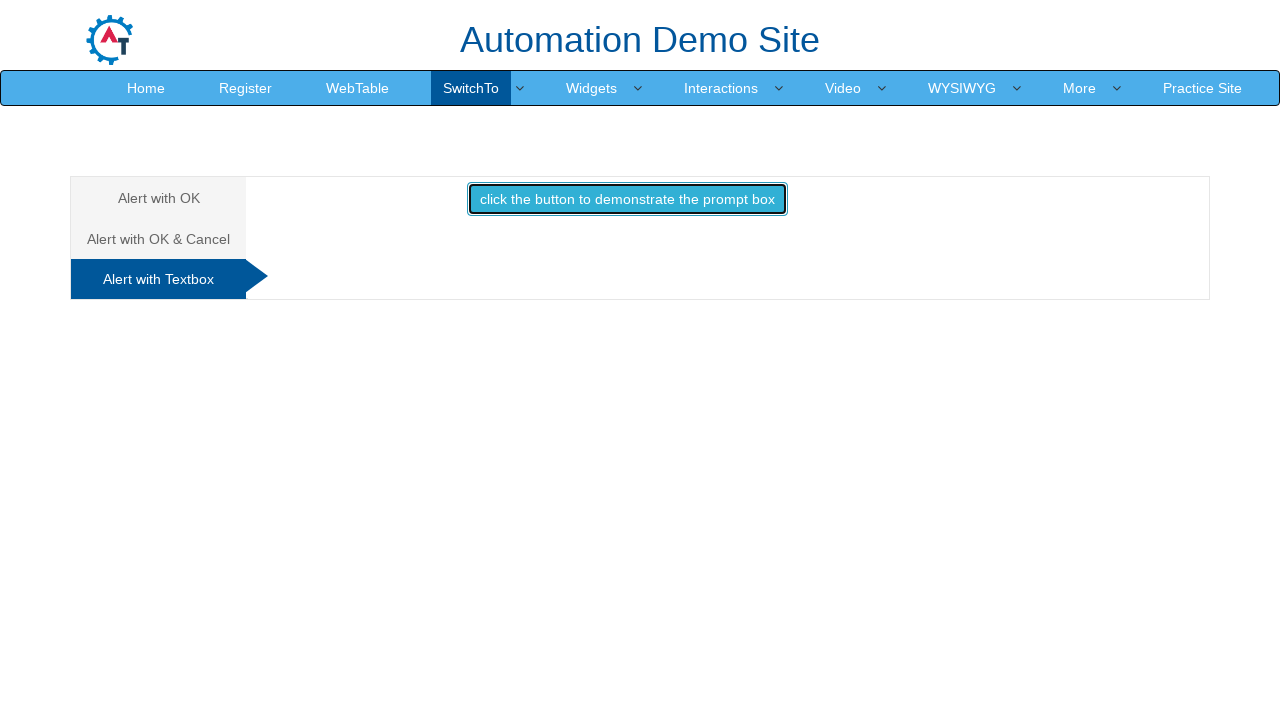

Waited 500ms for prompt dialog handling
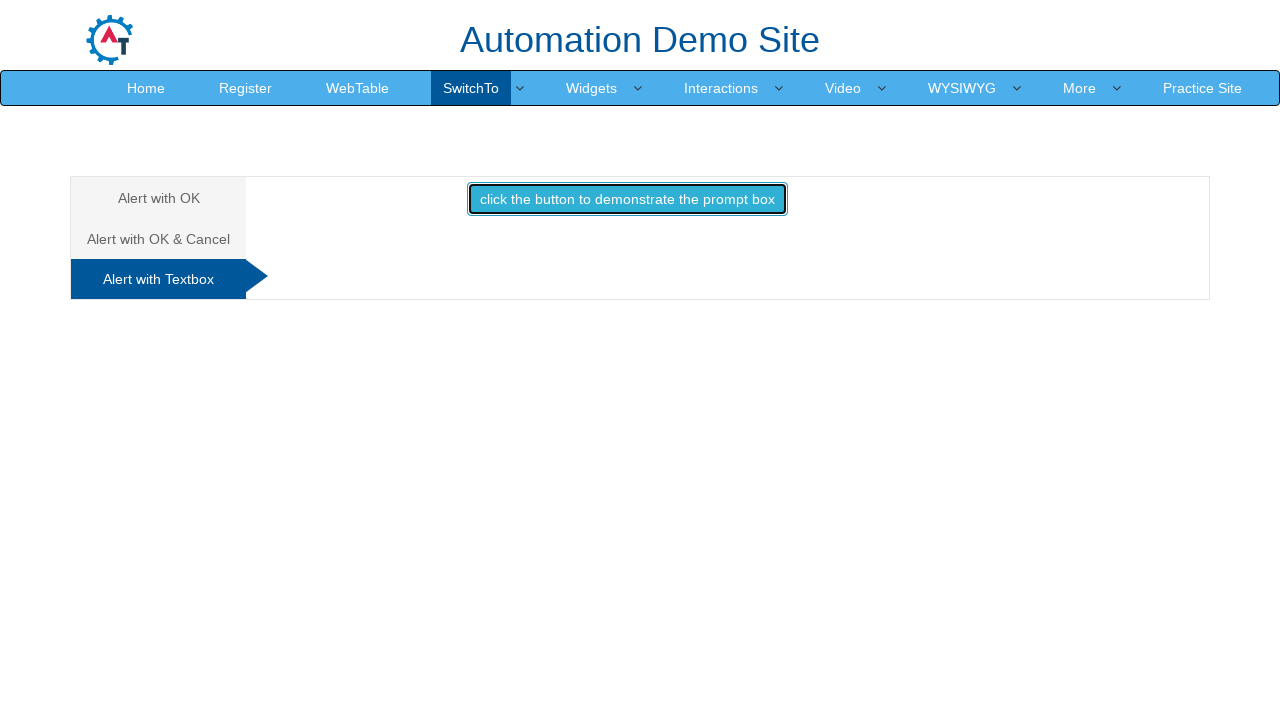

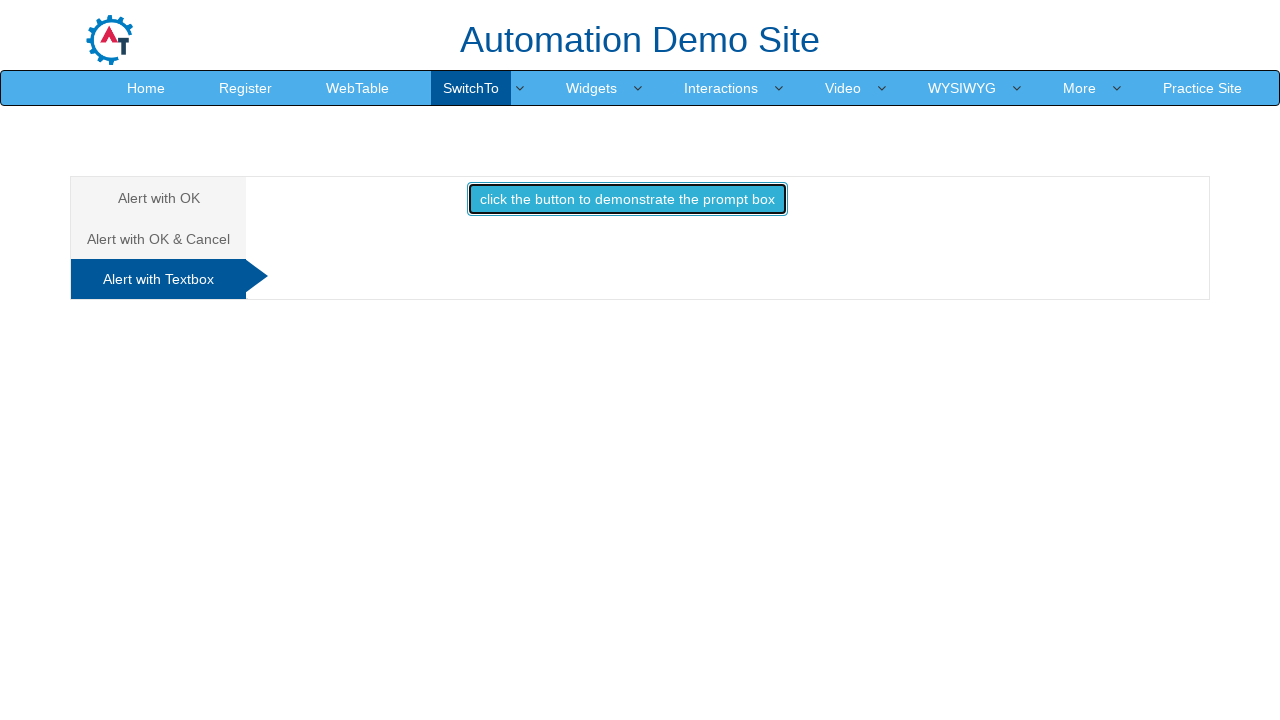